Tests handling a simple alert popup by clicking a button to trigger the alert and then accepting it

Starting URL: https://demoqa.com/alerts

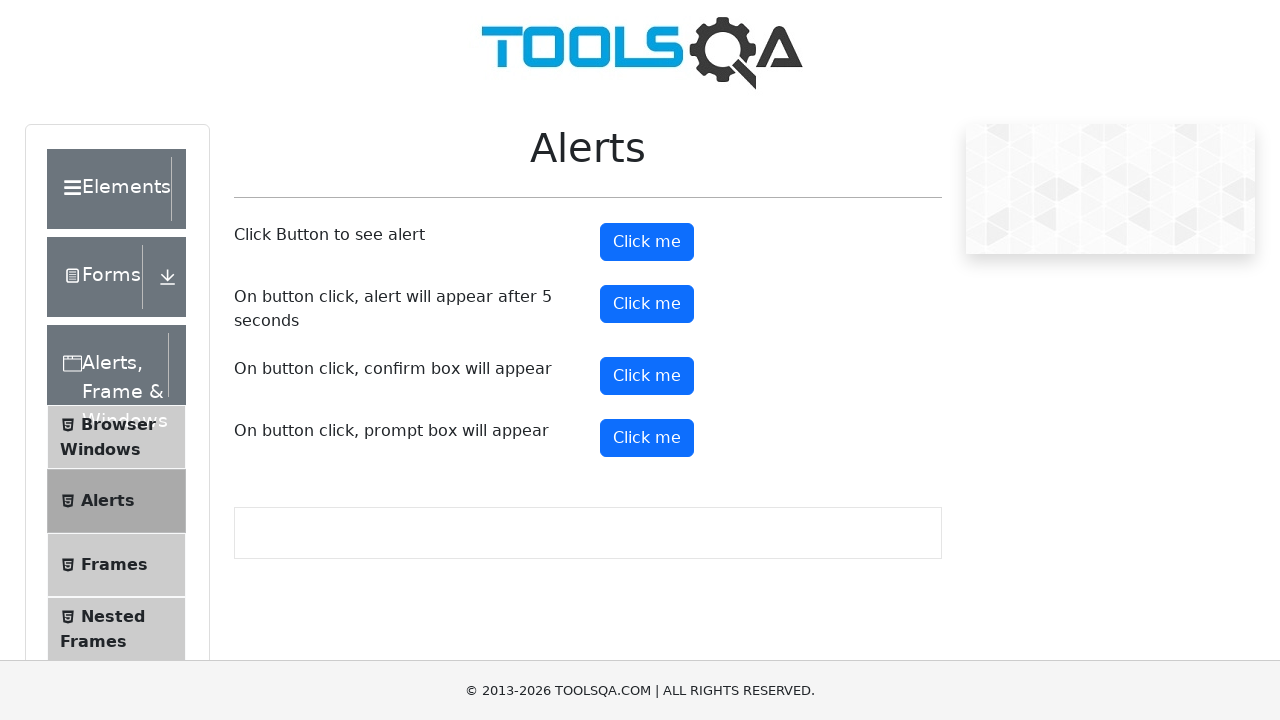

Navigated to alerts demo page
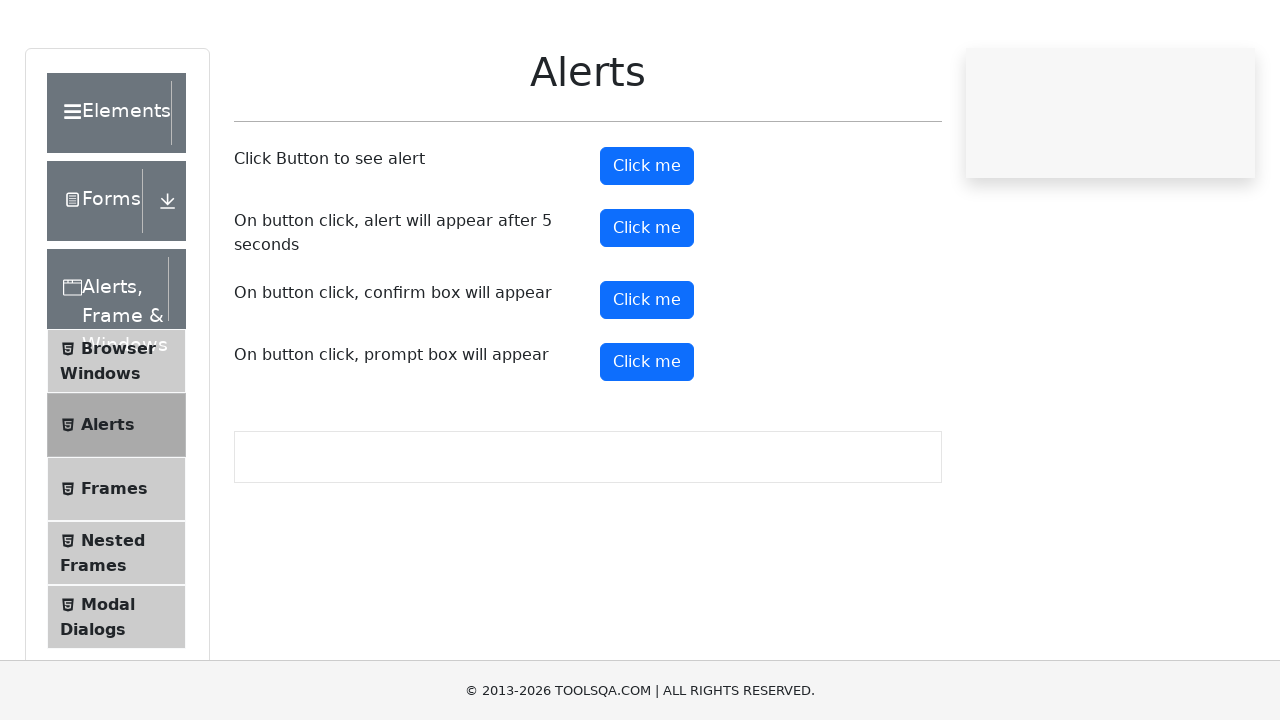

Clicked button to trigger simple alert popup at (647, 242) on #alertButton
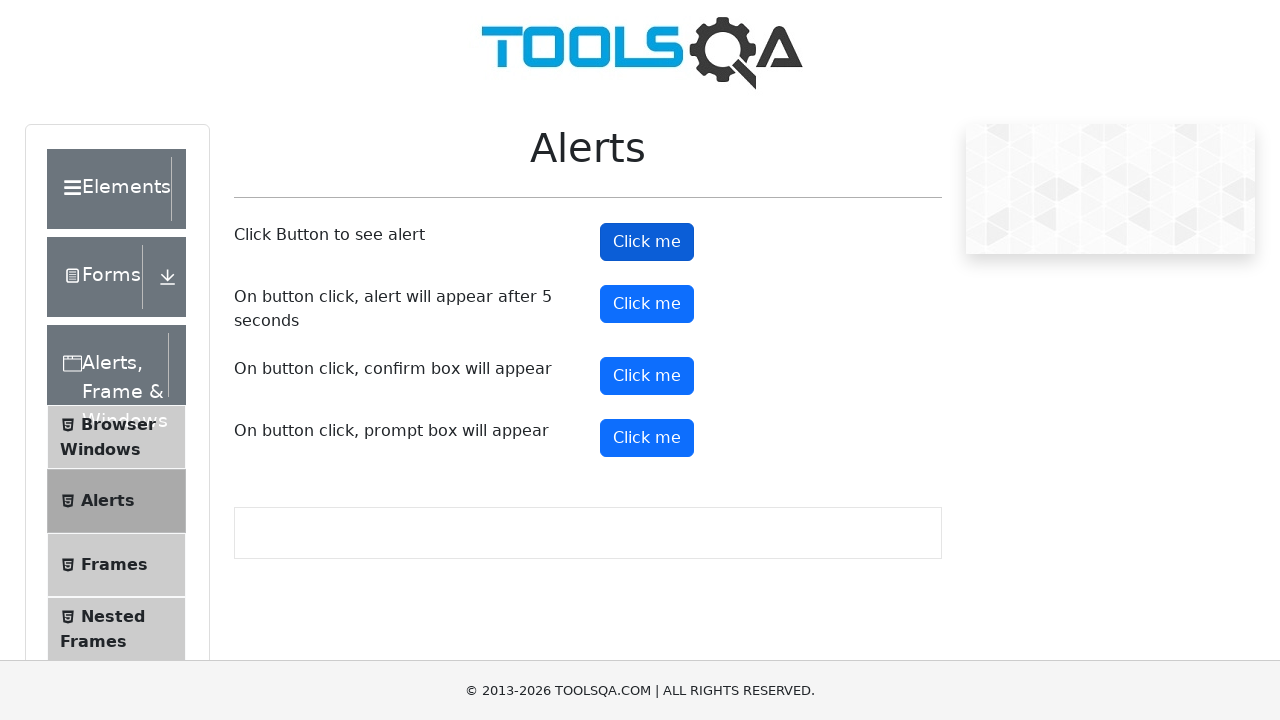

Accepted the alert popup
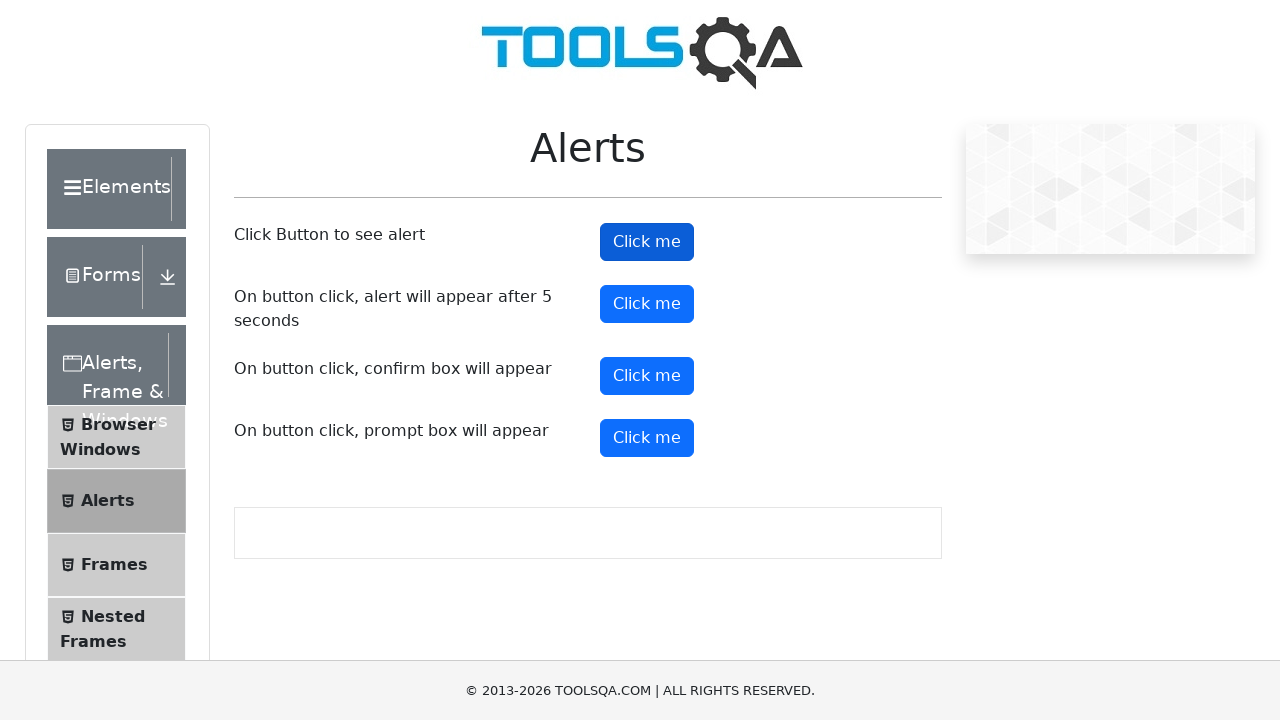

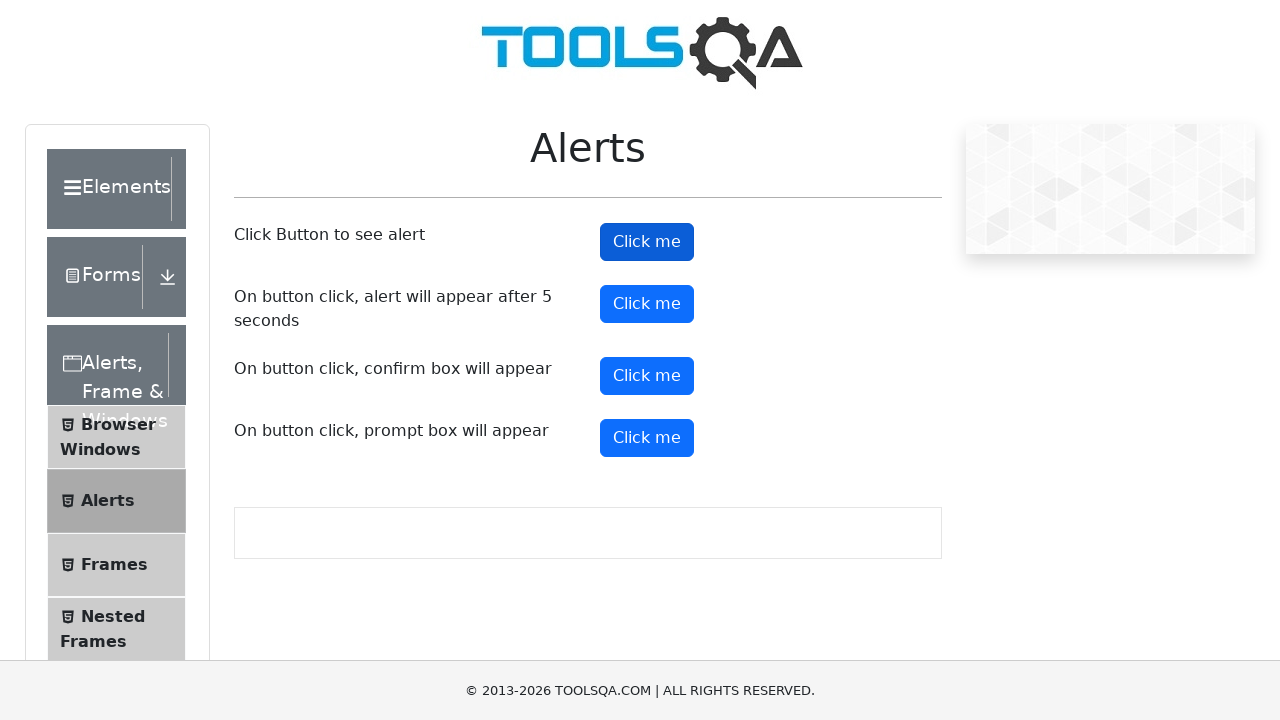